Tests a date picker component by navigating through years and months, selecting a specific date, and verifying the selected date is displayed correctly

Starting URL: https://demos.telerik.com/aspnet-ajax/ajaxloadingpanel/functionality/explicit-show-hide/defaultcs.aspx

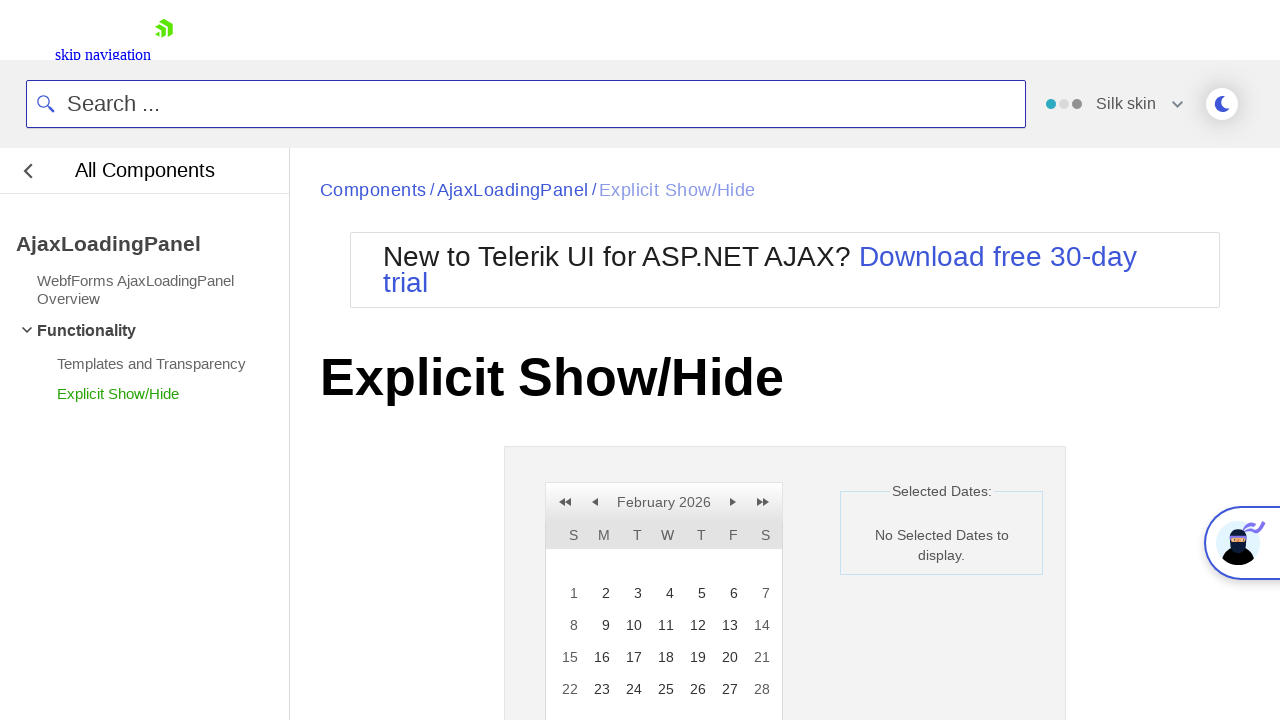

Content wrapper loaded and is visible
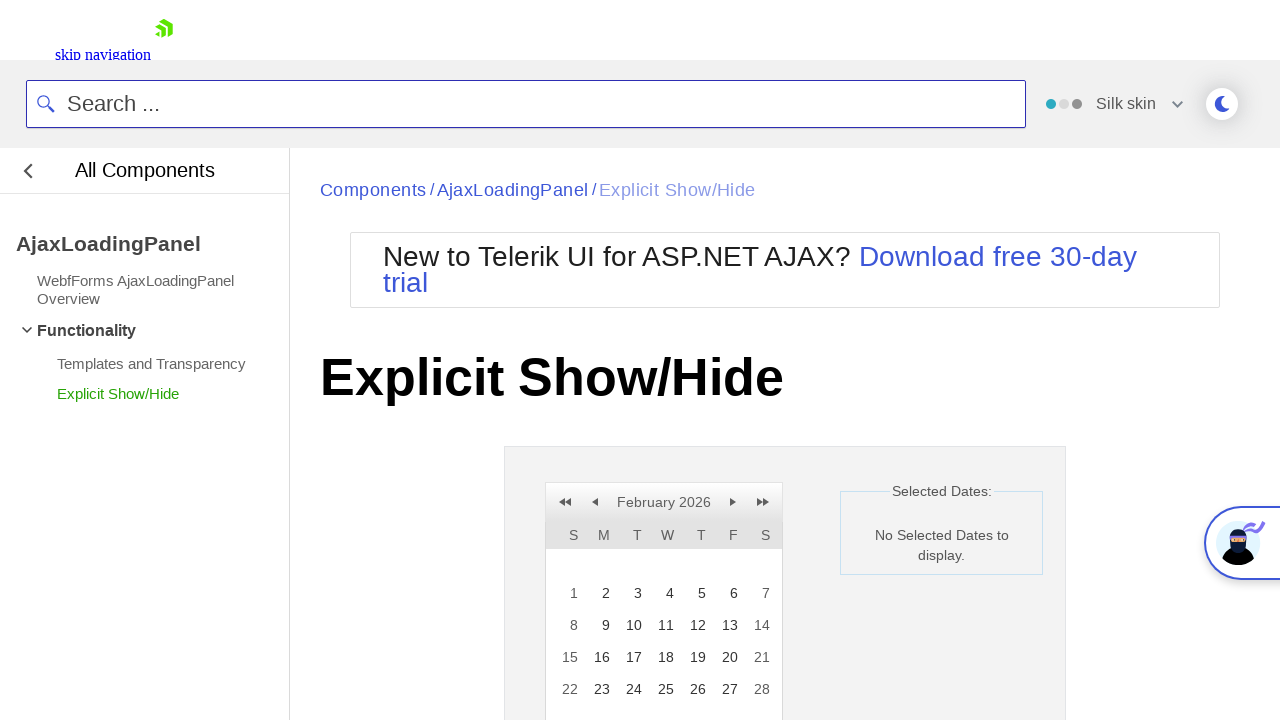

Clicked on calendar title to open date picker at (664, 502) on xpath=//span[@class = 'rcTitle']
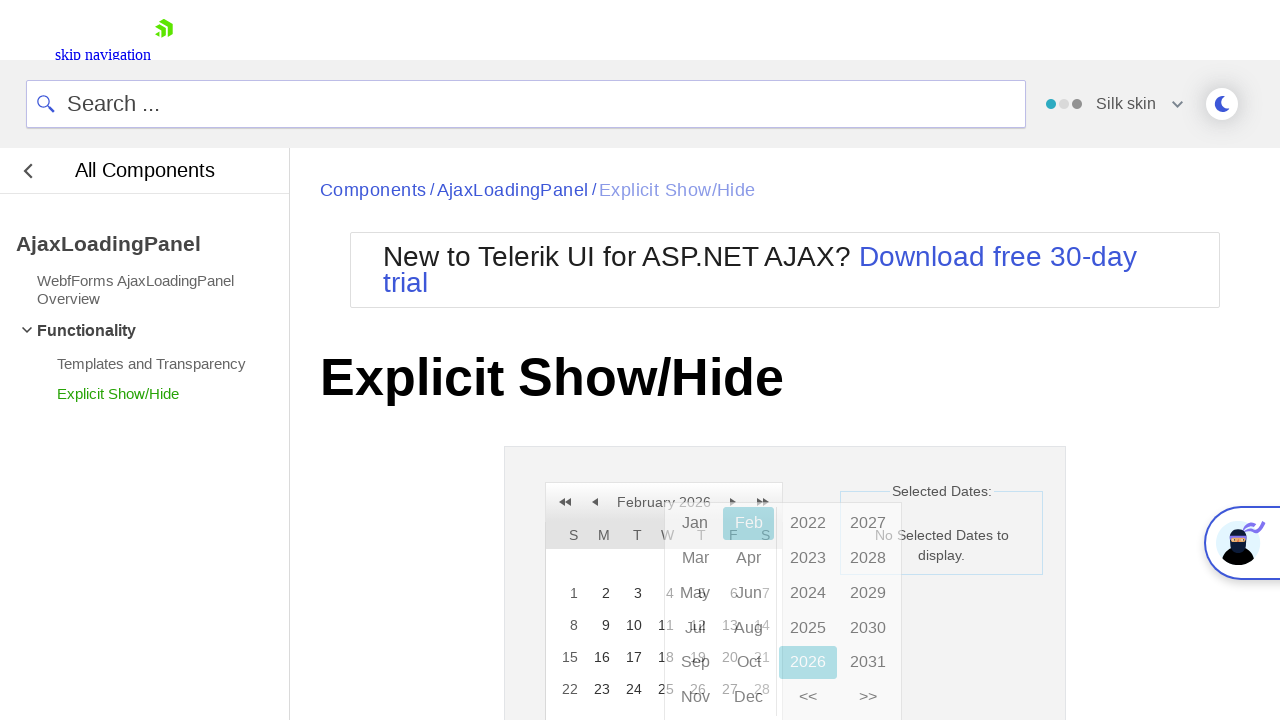

Calendar table is now visible
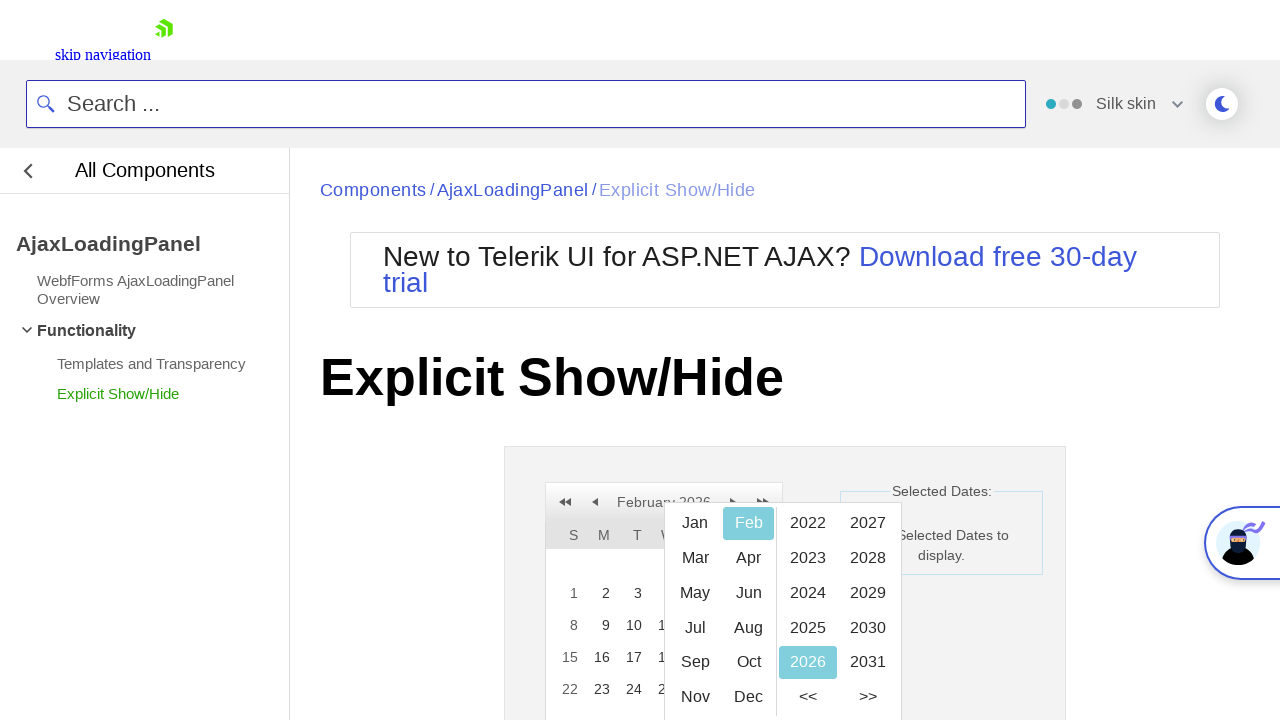

Previous year button is visible
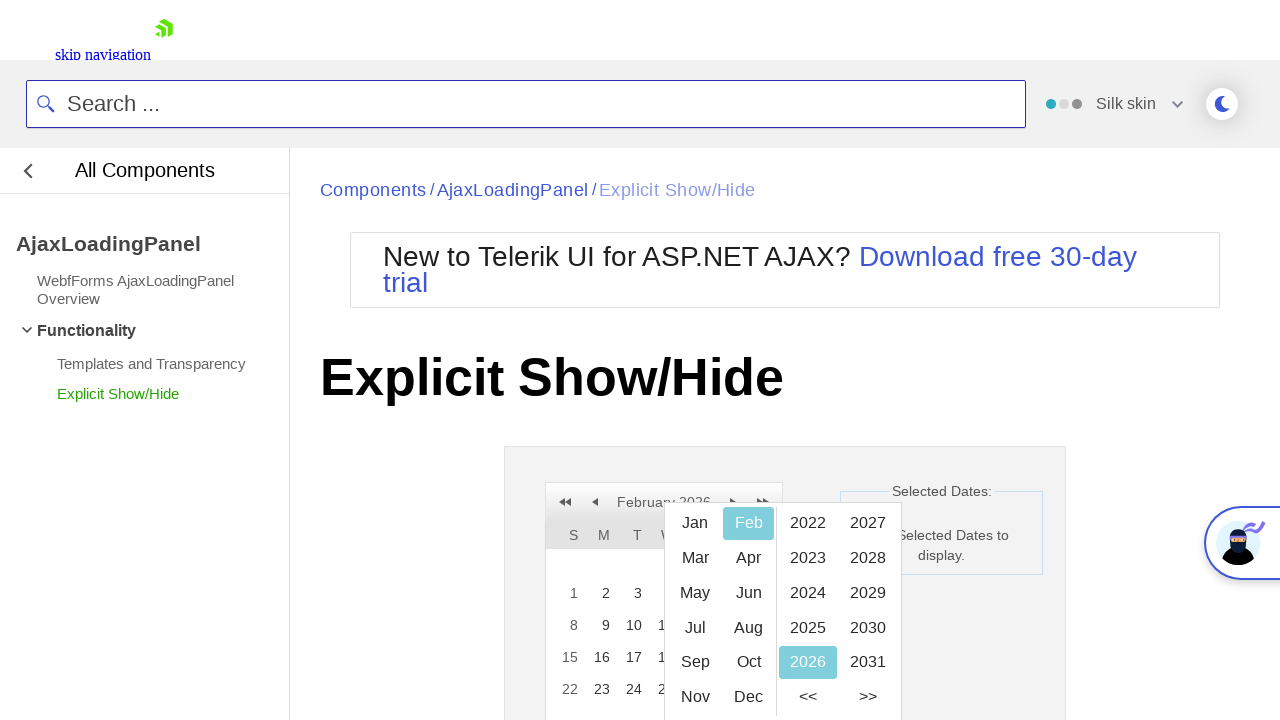

Clicked previous year button (1st click) at (807, 699) on xpath=//td[@id = 'rcMView_PrevY']
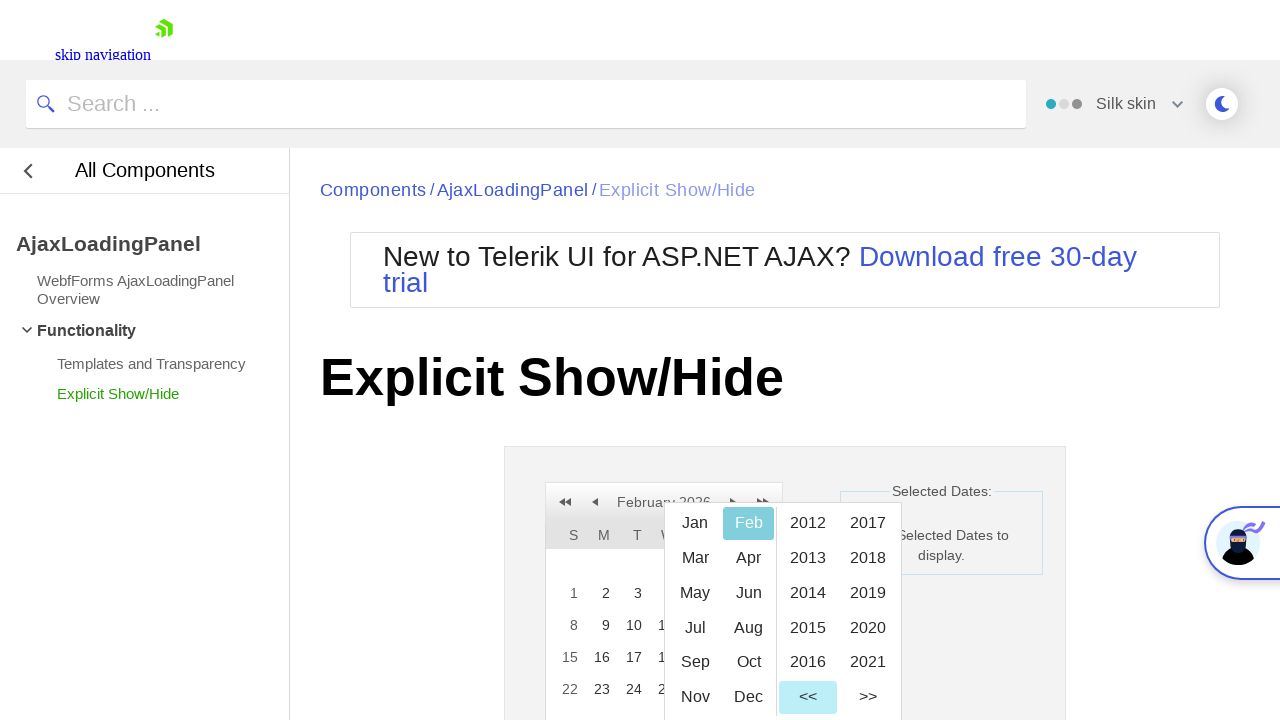

Clicked previous year button (2nd click) at (807, 699) on xpath=//td[@id = 'rcMView_PrevY']
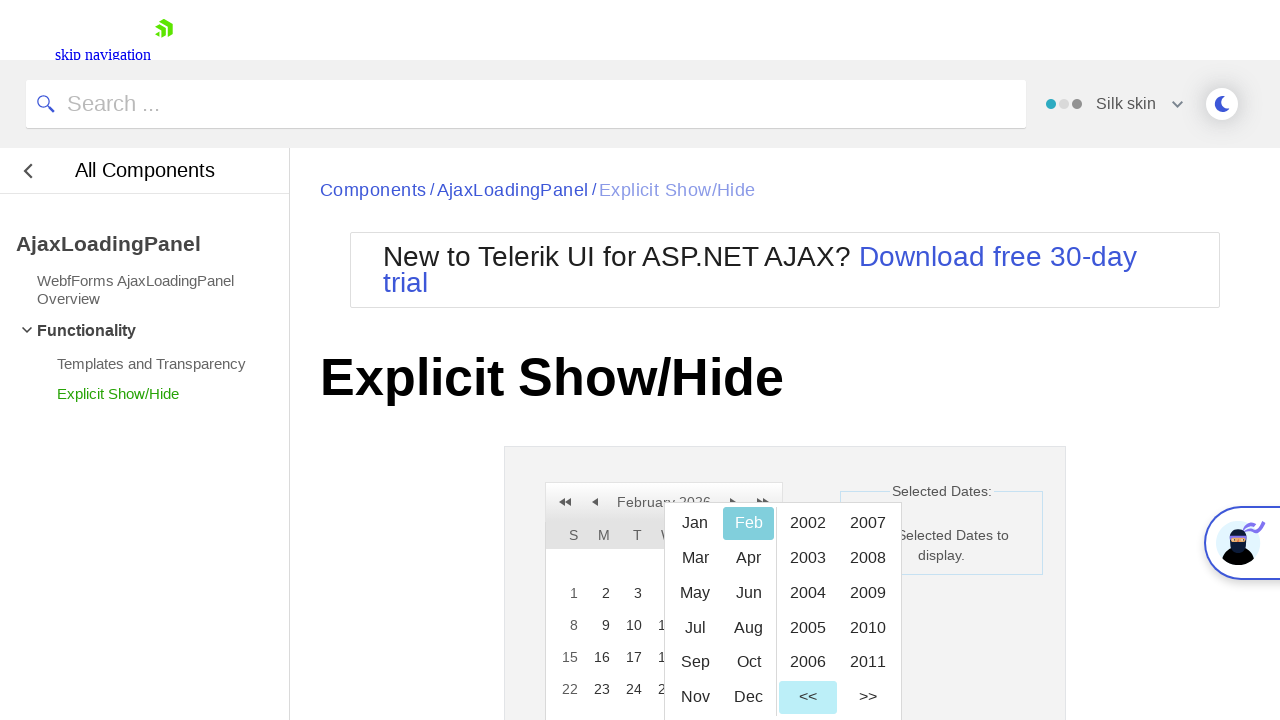

Clicked previous year button (3rd click) to reach 1997 at (807, 699) on xpath=//td[@id = 'rcMView_PrevY']
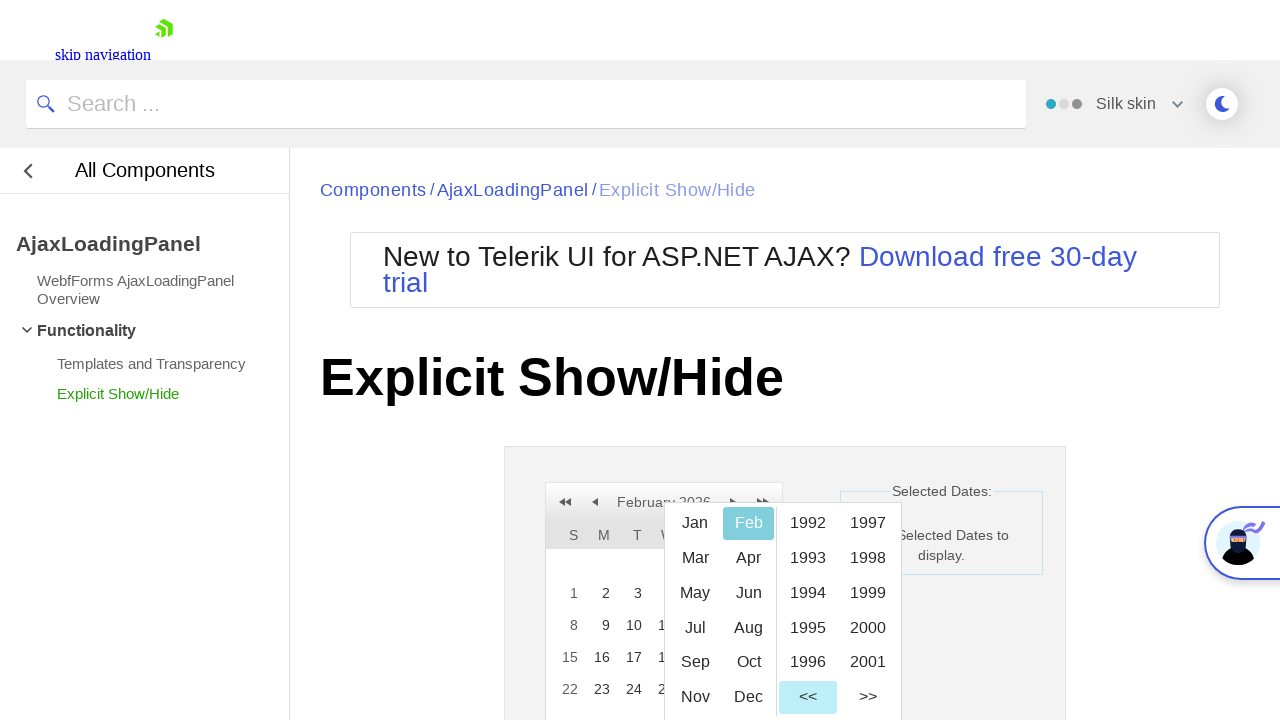

Selected year 1997 at (867, 524) on xpath=//td[@id = 'rcMView_1997']
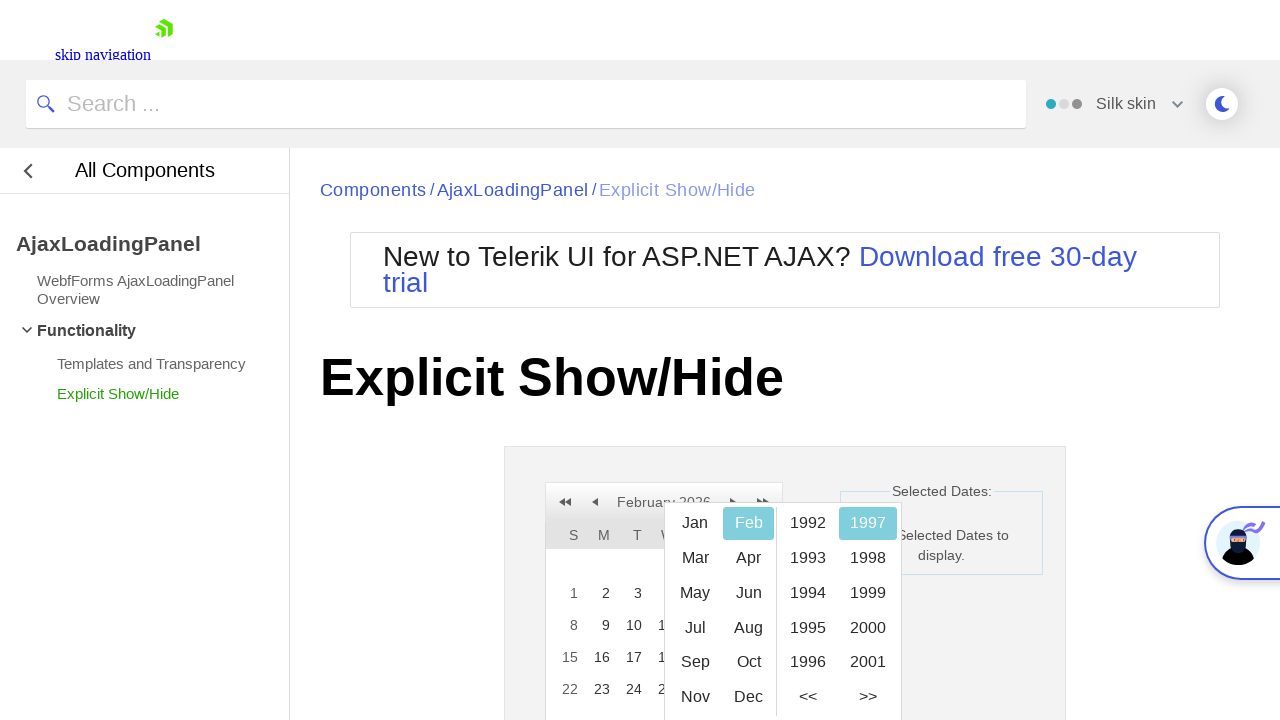

Selected month June at (749, 594) on xpath=//td[@id = 'rcMView_Jun']
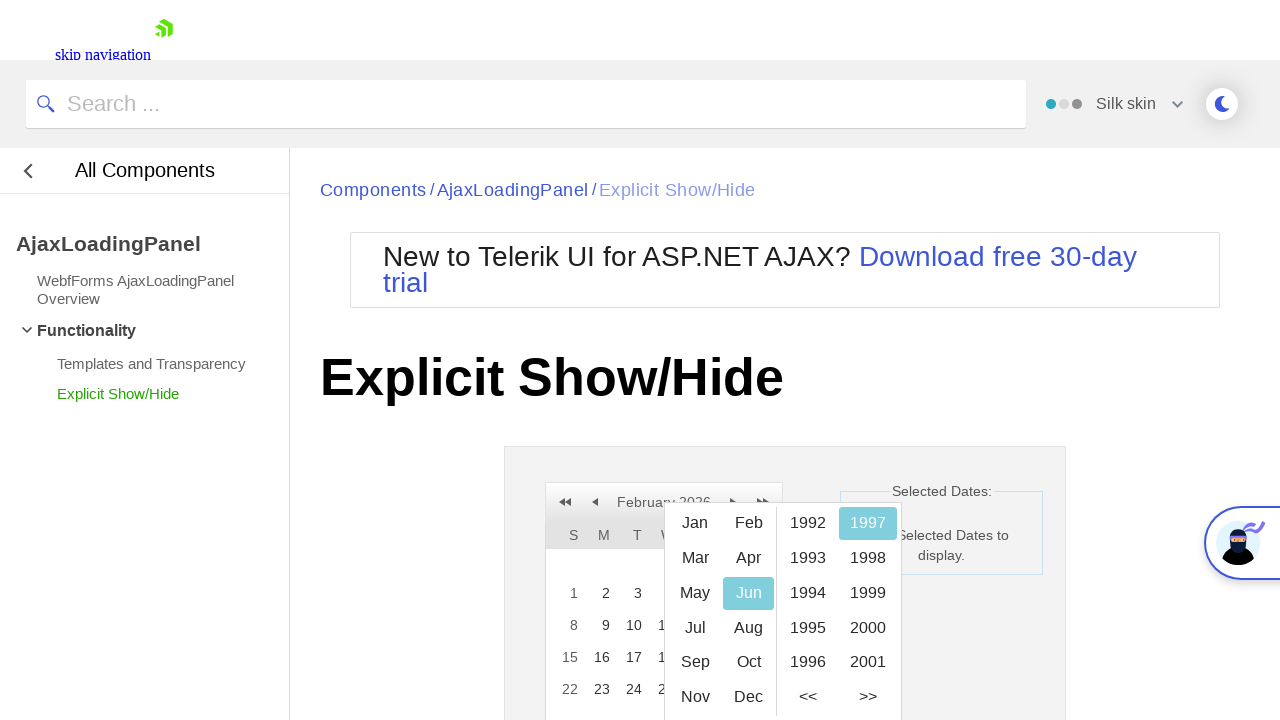

Clicked OK button to confirm month/year selection at (779, 360) on xpath=//a[@id = 'rcMView_OK']
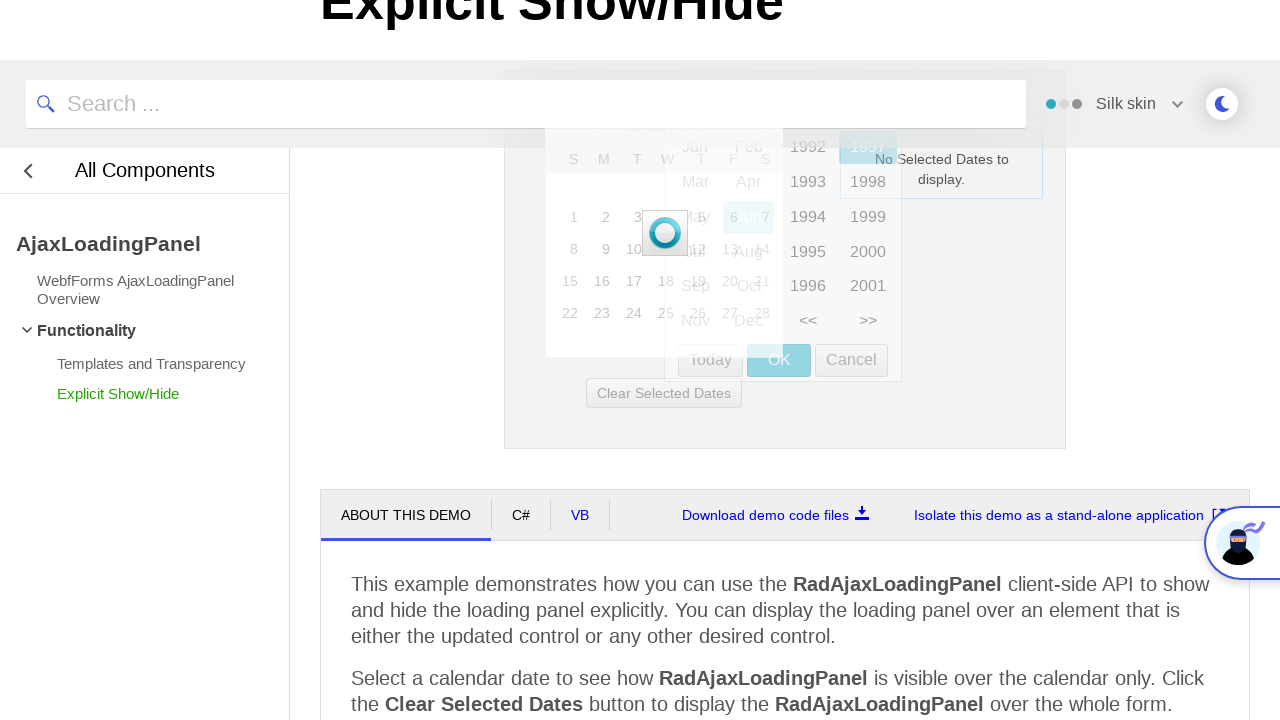

Loading panel has disappeared and calendar view updated
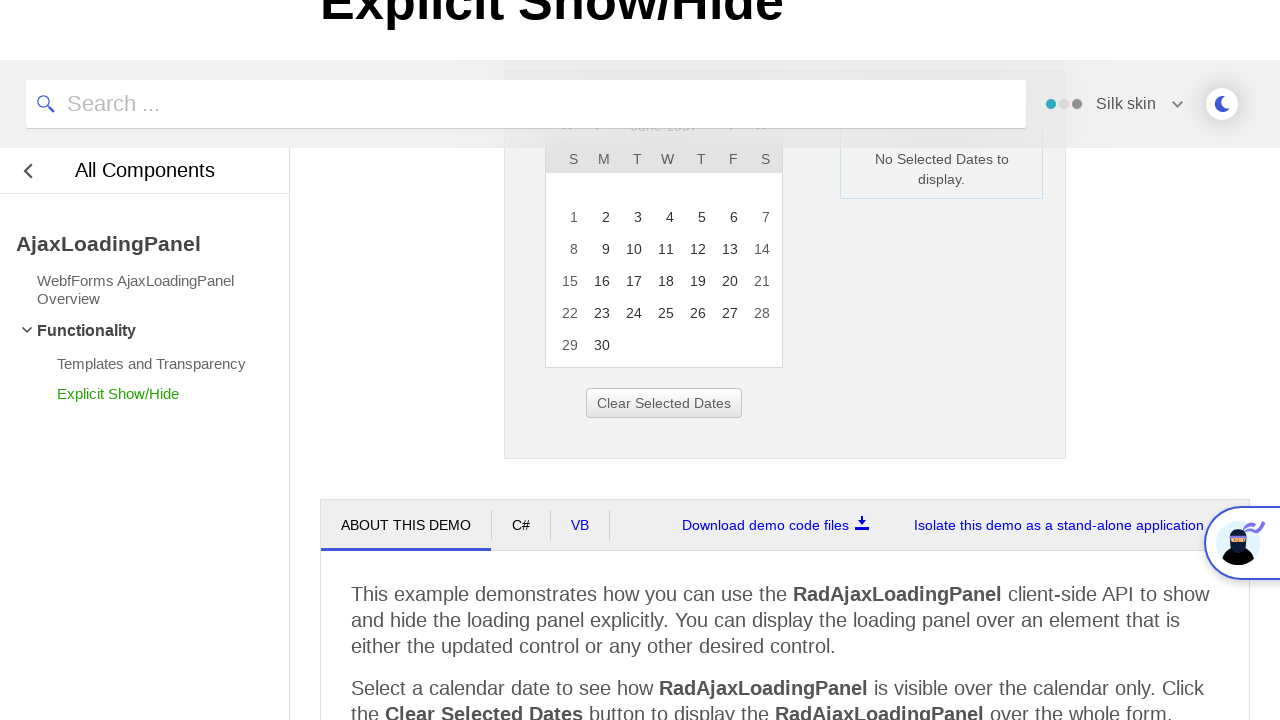

Clicked on day 19 to select the date at (696, 281) on xpath=//td/a[text() = '19']
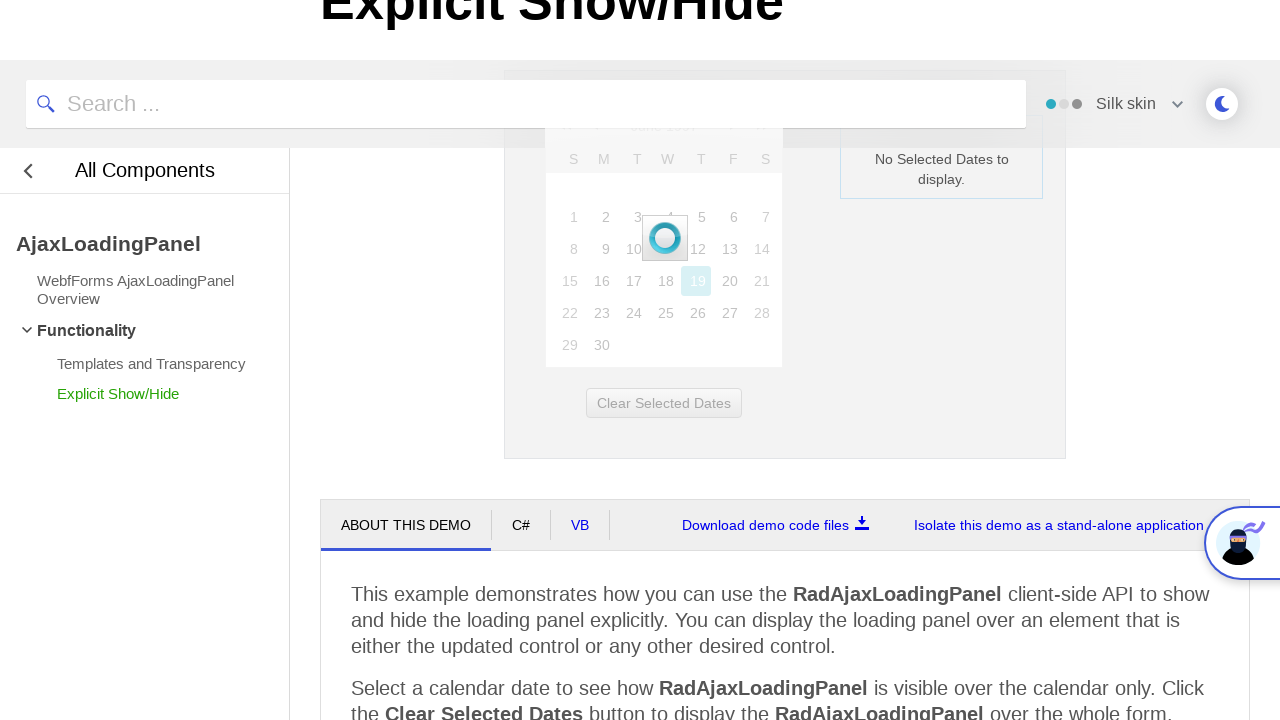

Selected date 'Thursday, June 19, 1997' is now displayed
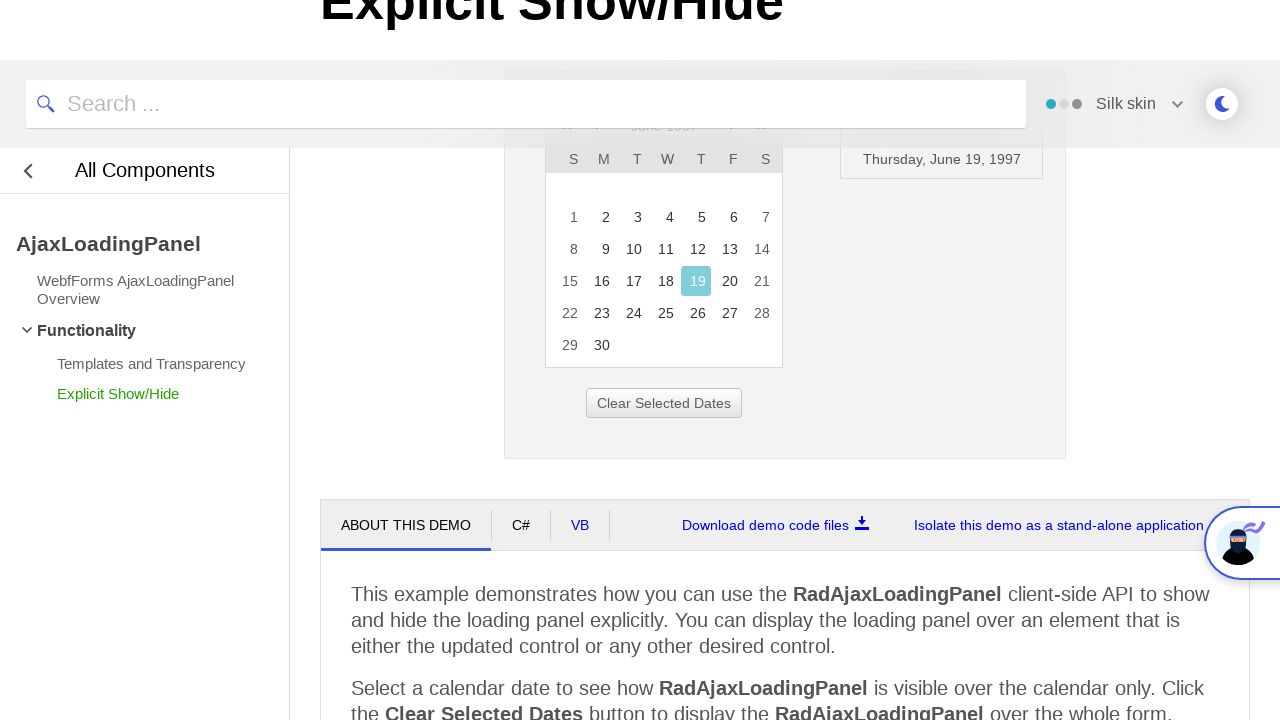

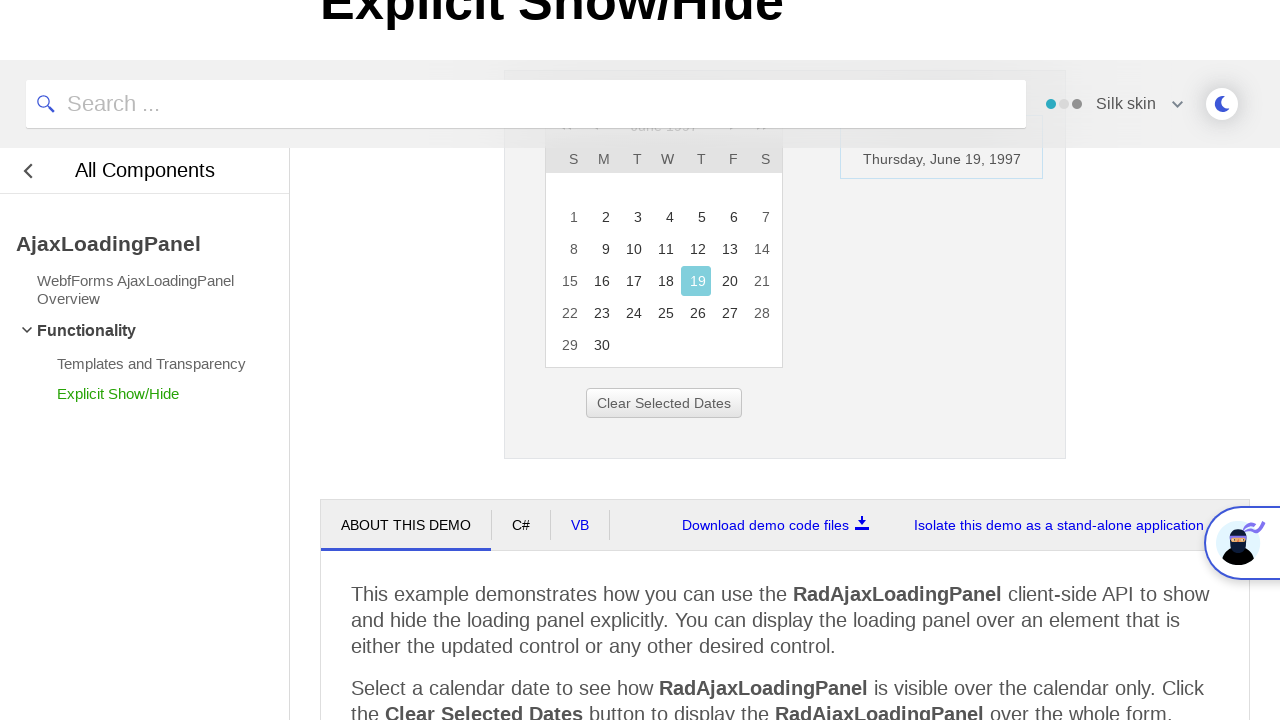